Navigates to a practice automation page and verifies the page title and heading text are displayed correctly

Starting URL: https://www.rahulshettyacademy.com/AutomationPractice/

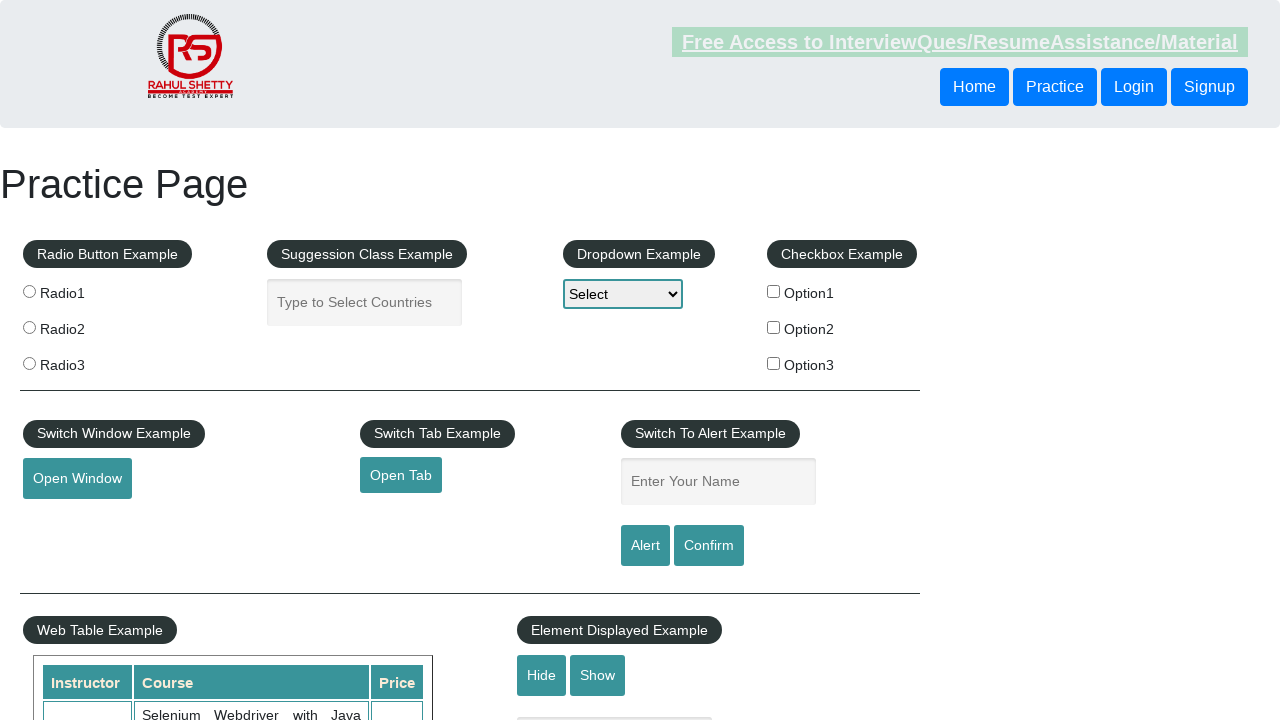

Navigated to practice automation page
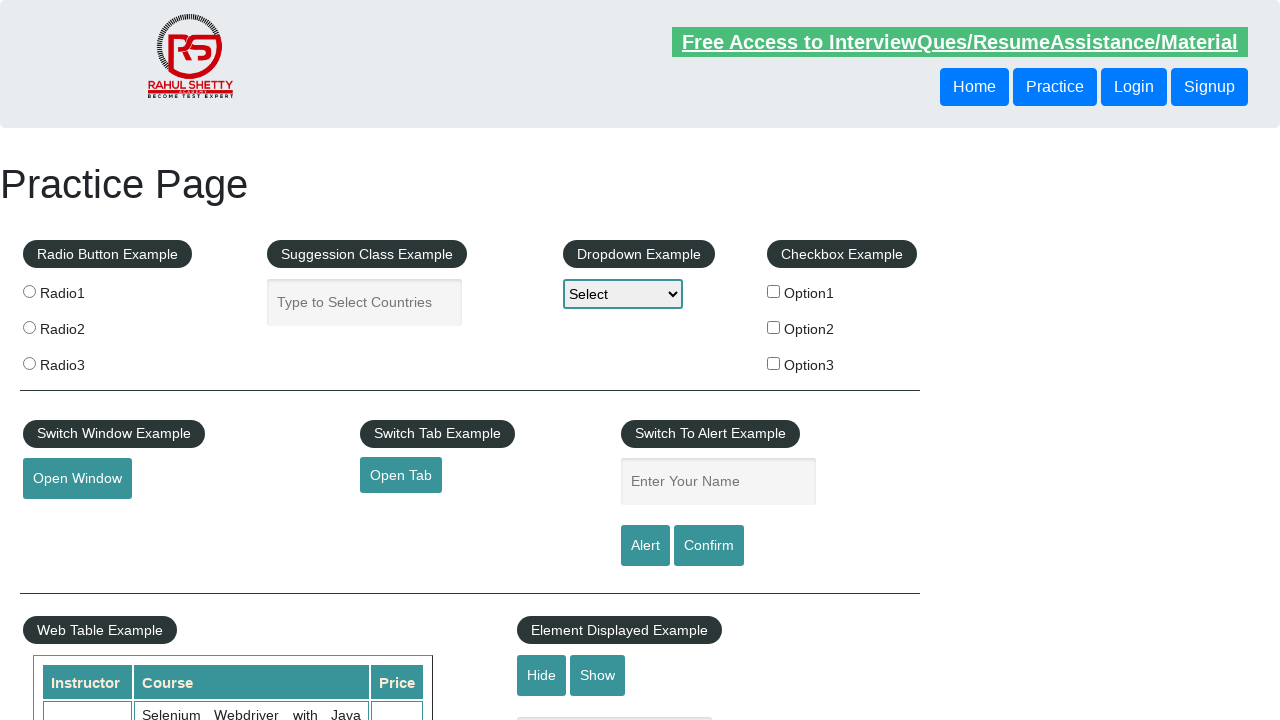

Practice Page heading is present and loaded
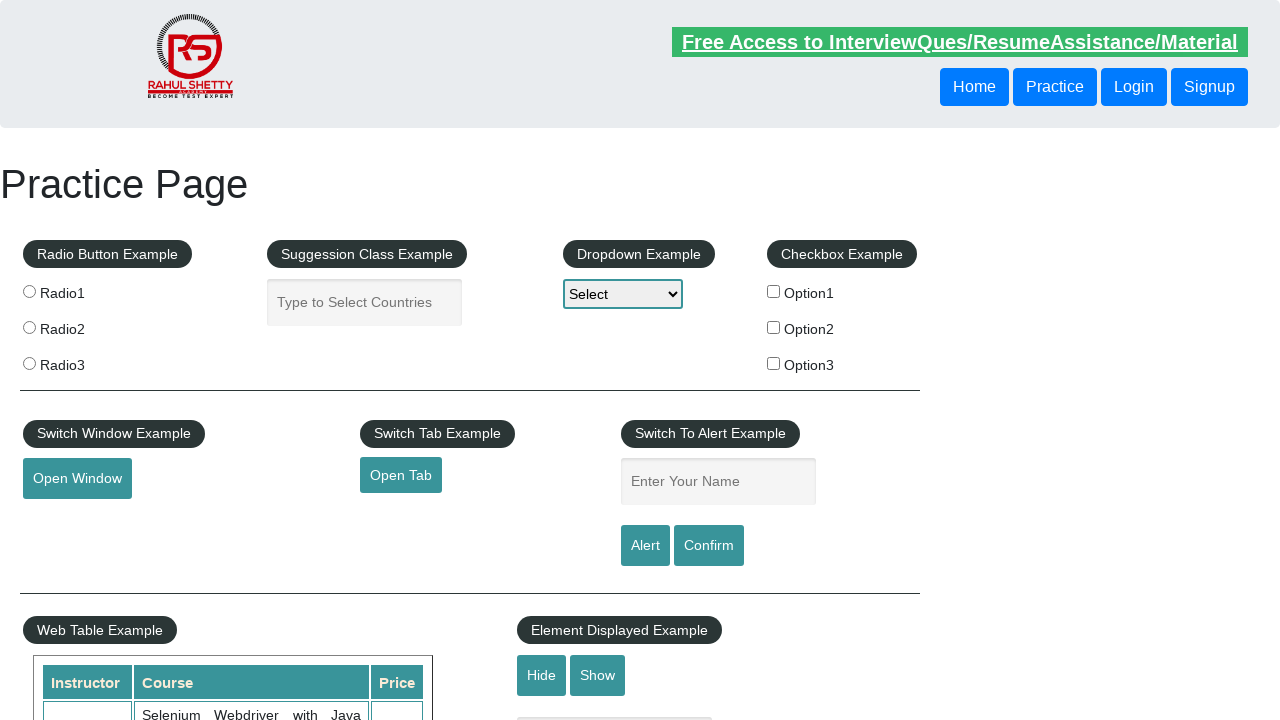

Retrieved page title: Practice Page
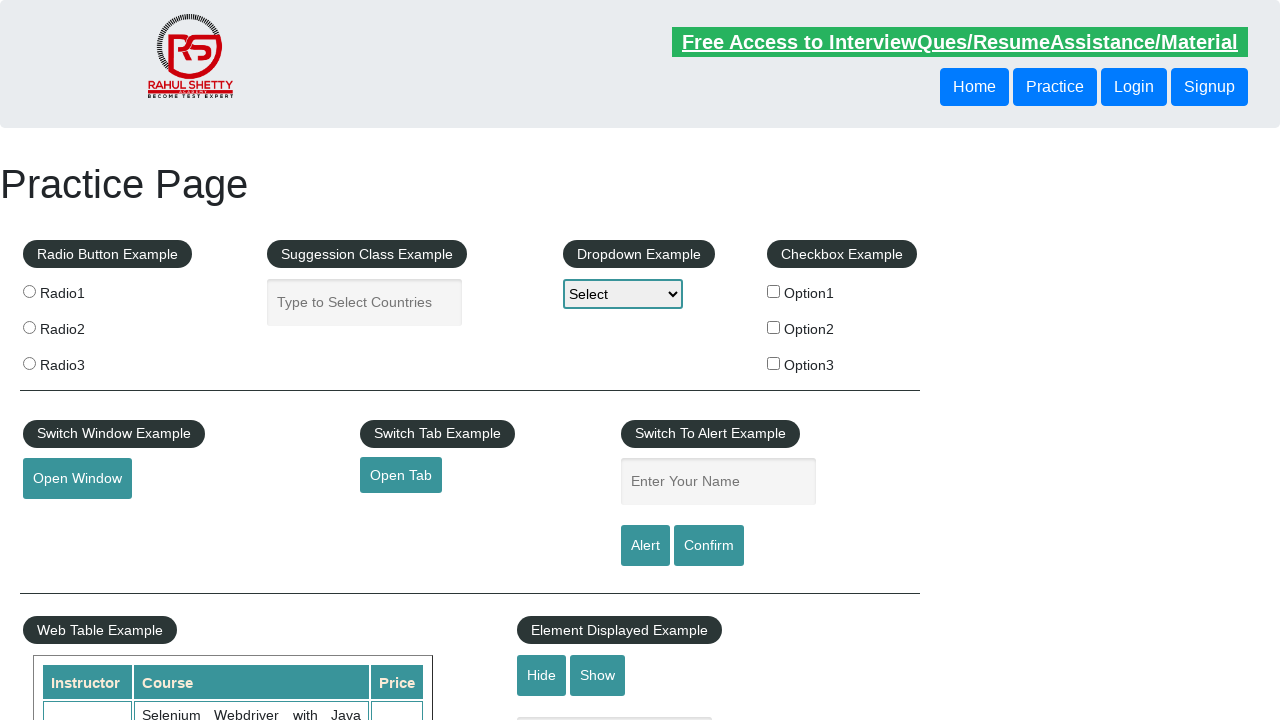

Retrieved heading text: Practice Page
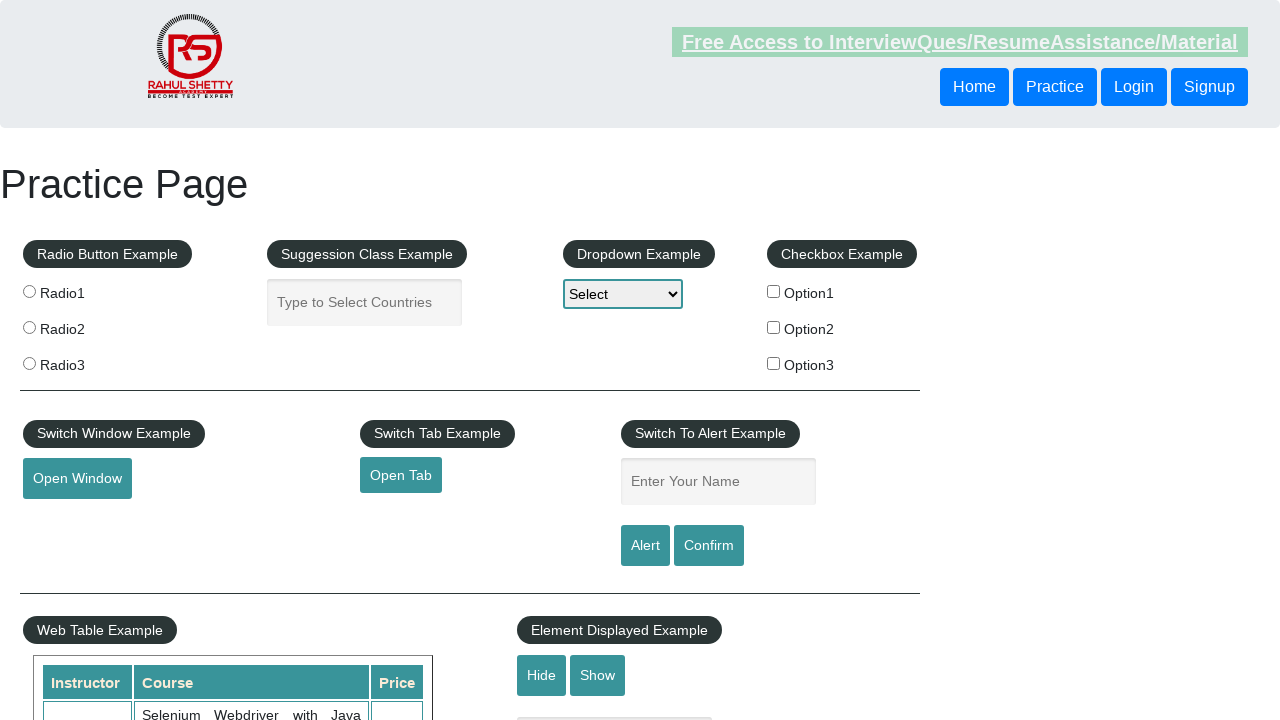

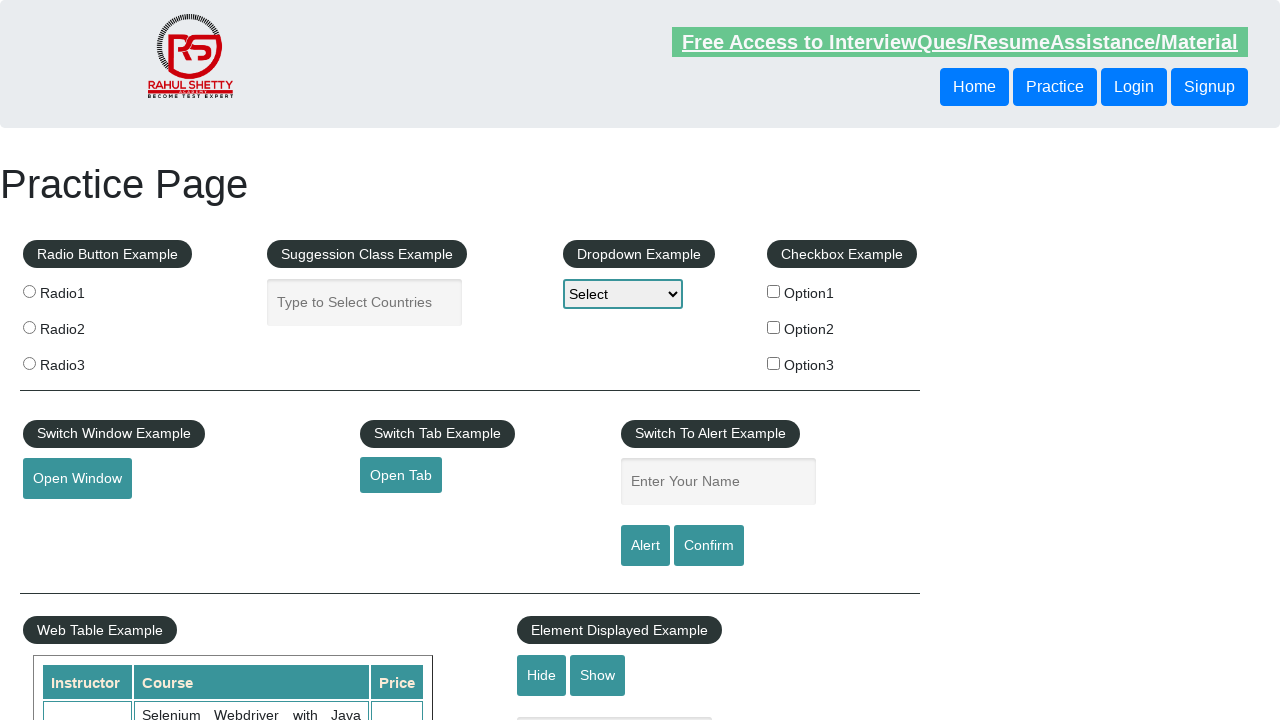